Tests marking all todo items as completed using the 'Mark all as complete' checkbox.

Starting URL: https://demo.playwright.dev/todomvc

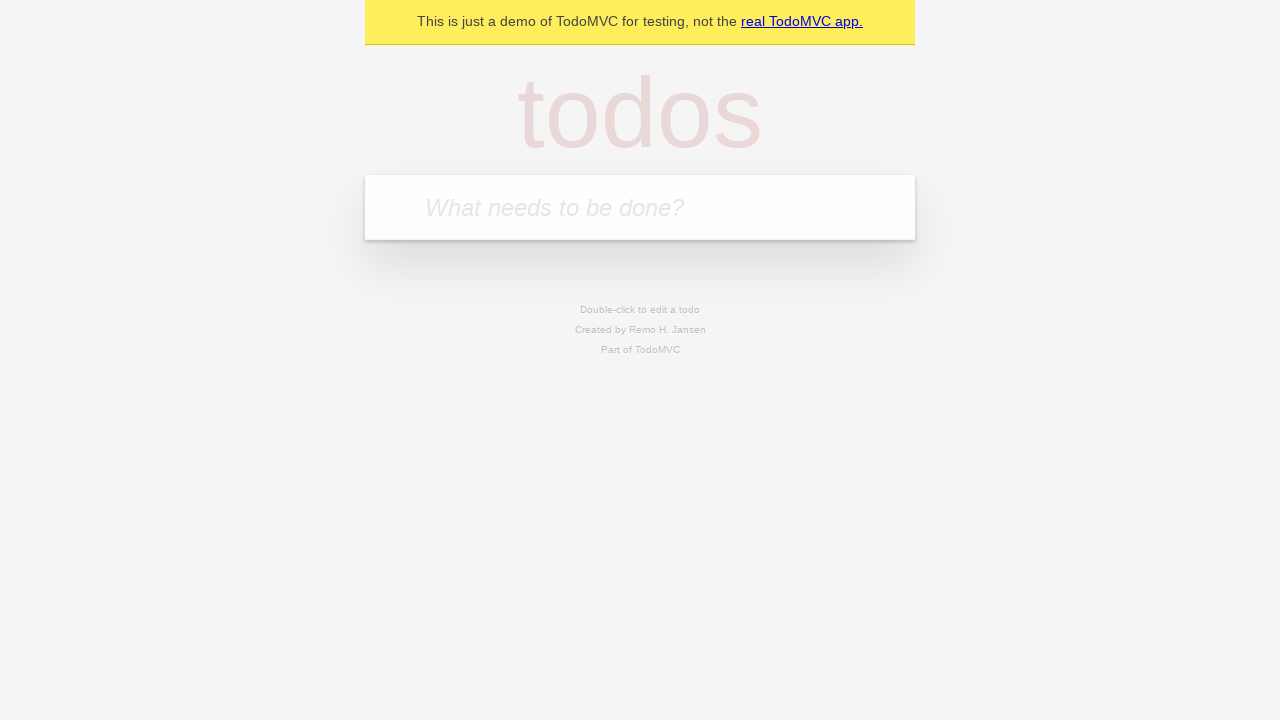

Navigated to TodoMVC demo application
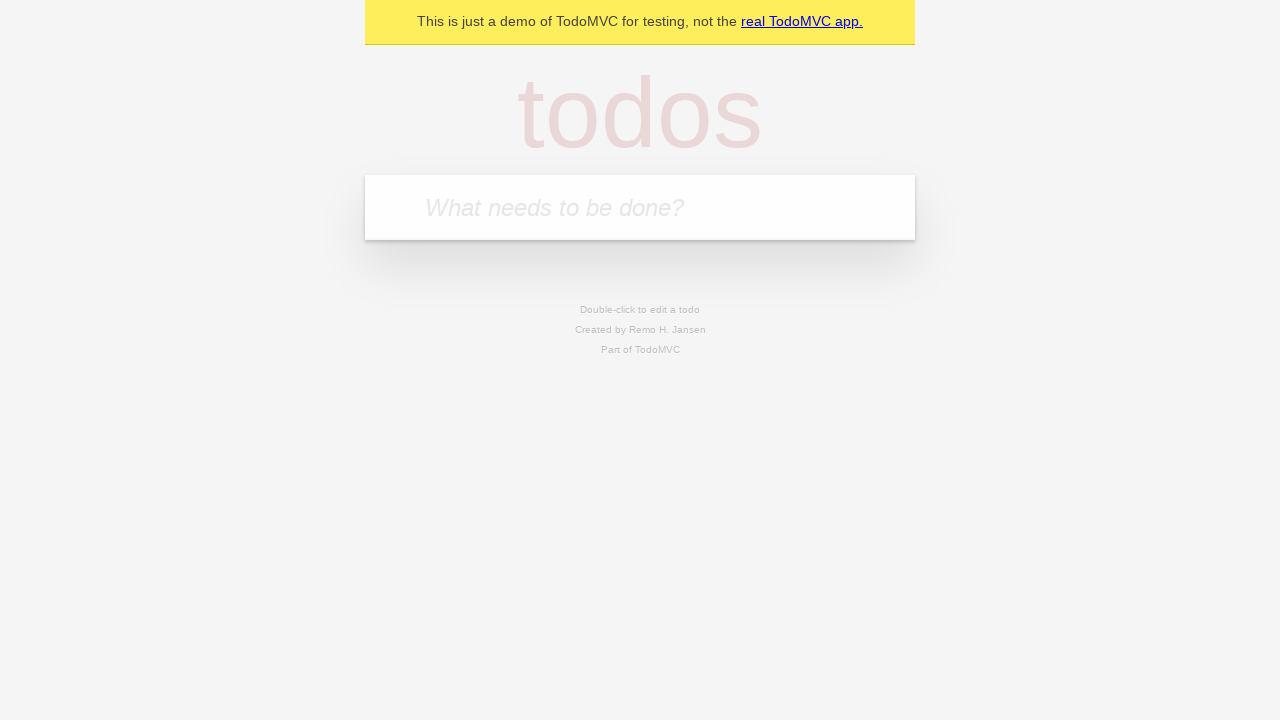

Located the todo input field
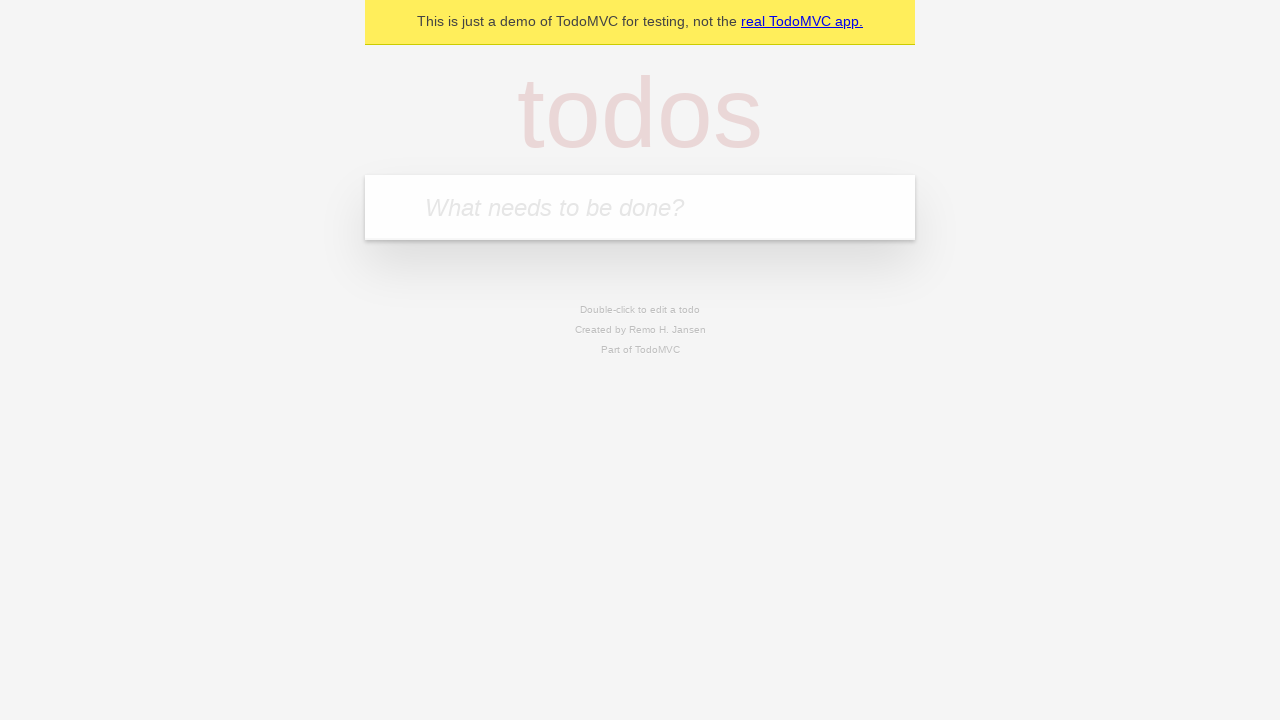

Filled todo input with 'buy some cheese' on internal:attr=[placeholder="What needs to be done?"i]
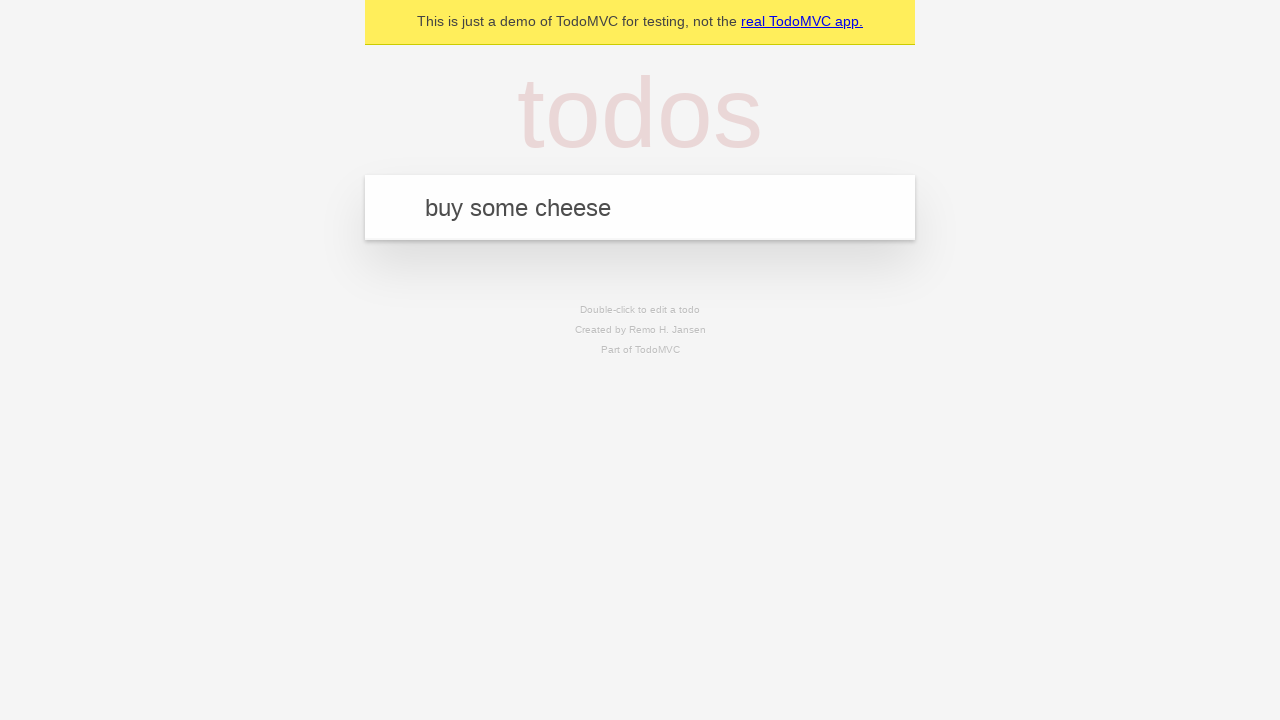

Pressed Enter to create todo 'buy some cheese' on internal:attr=[placeholder="What needs to be done?"i]
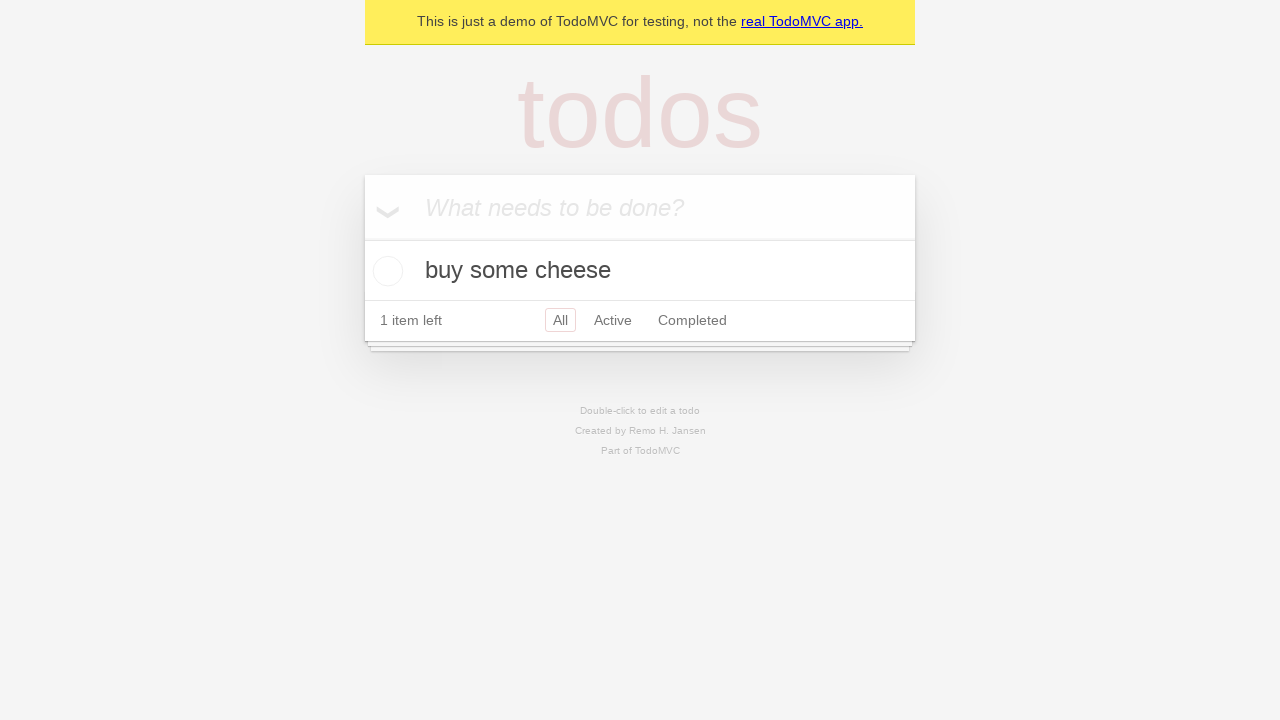

Filled todo input with 'feed the cat' on internal:attr=[placeholder="What needs to be done?"i]
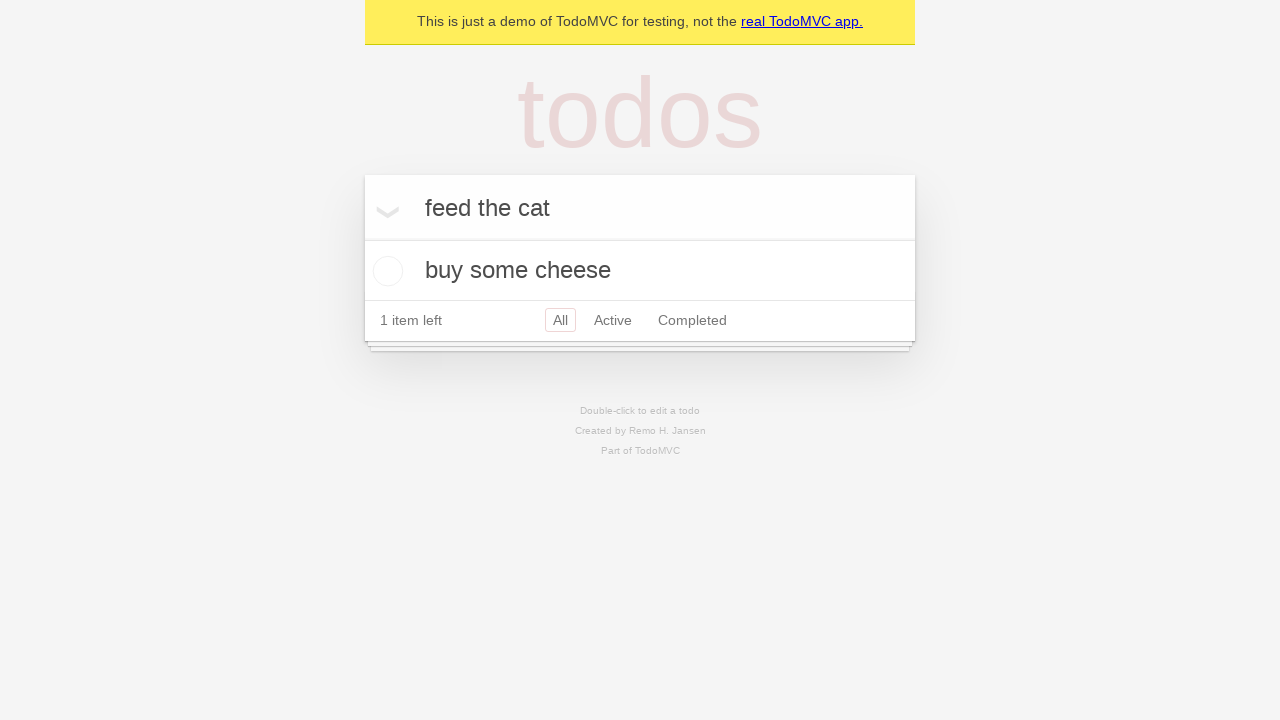

Pressed Enter to create todo 'feed the cat' on internal:attr=[placeholder="What needs to be done?"i]
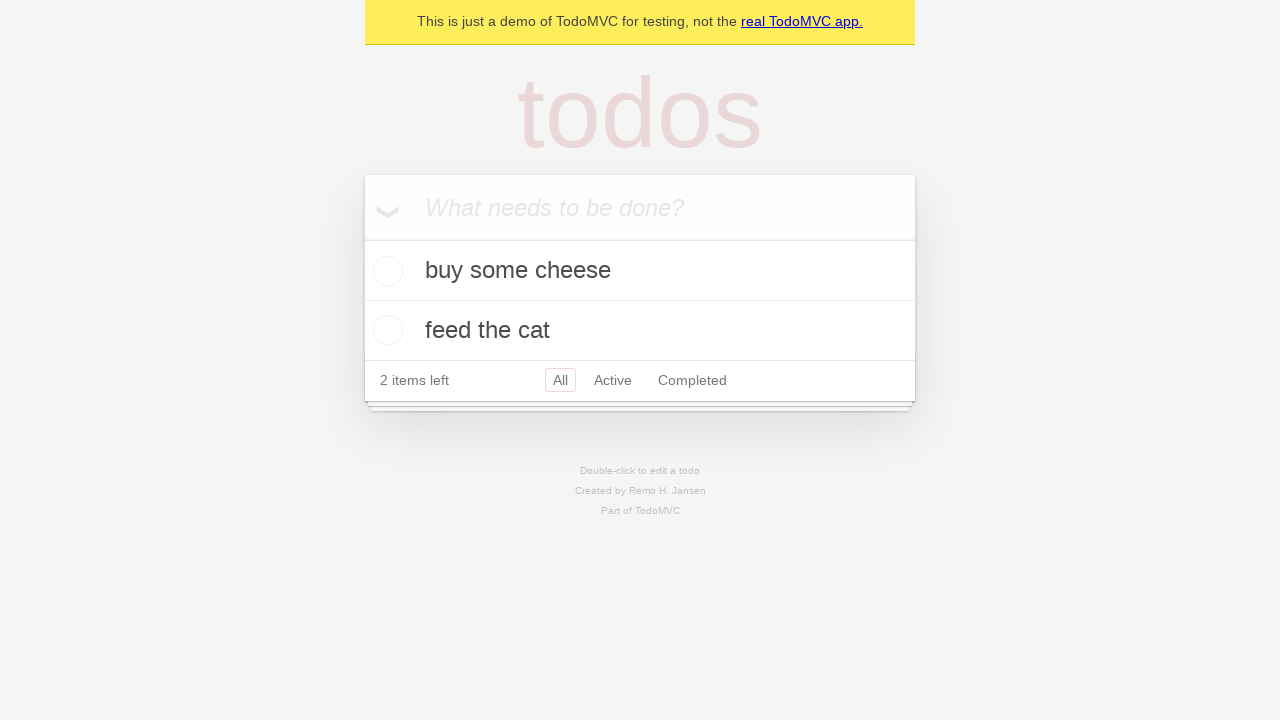

Filled todo input with 'book a doctors appointment' on internal:attr=[placeholder="What needs to be done?"i]
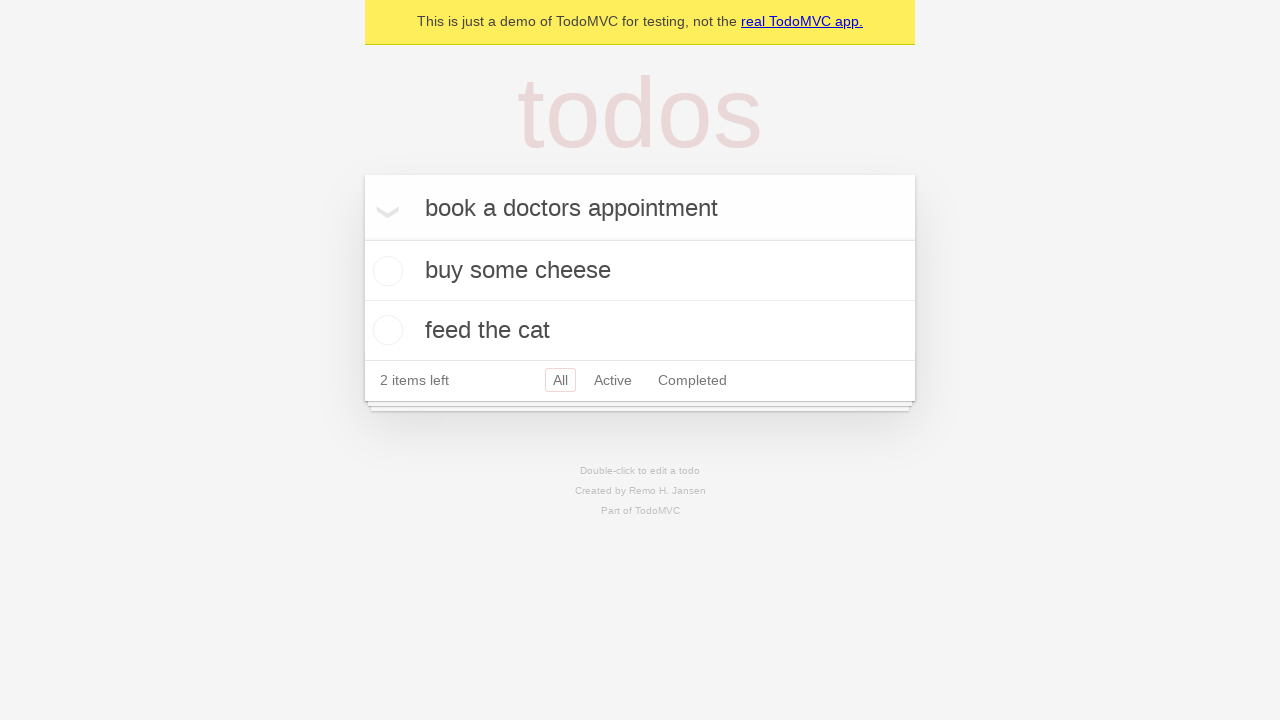

Pressed Enter to create todo 'book a doctors appointment' on internal:attr=[placeholder="What needs to be done?"i]
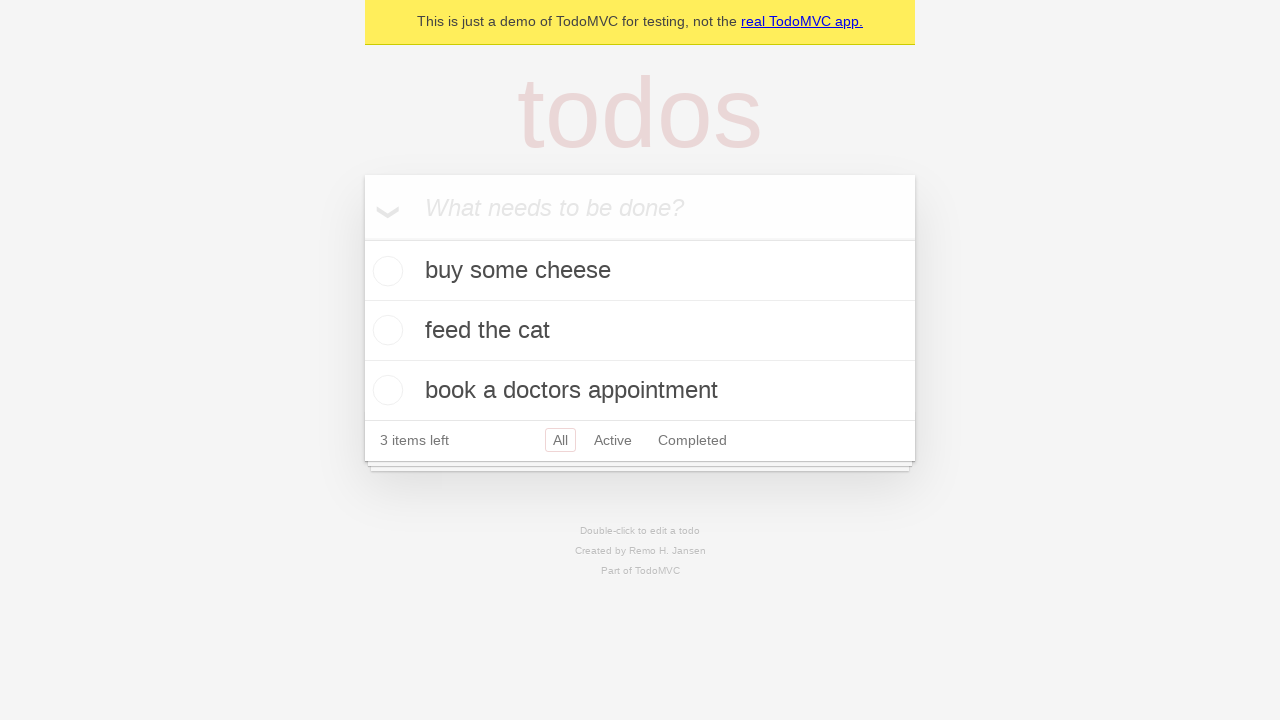

Clicked 'Mark all as complete' checkbox to mark all todos as completed at (362, 238) on internal:label="Mark all as complete"i
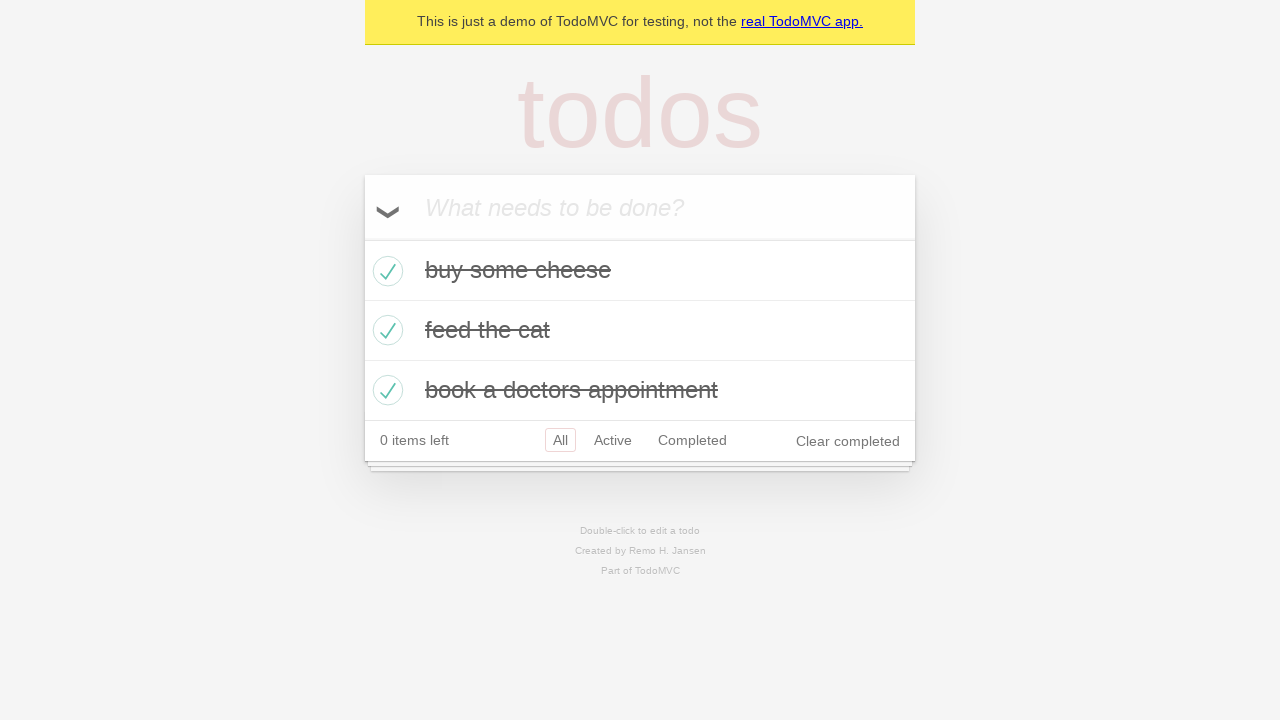

Verified that all todo items are marked as completed
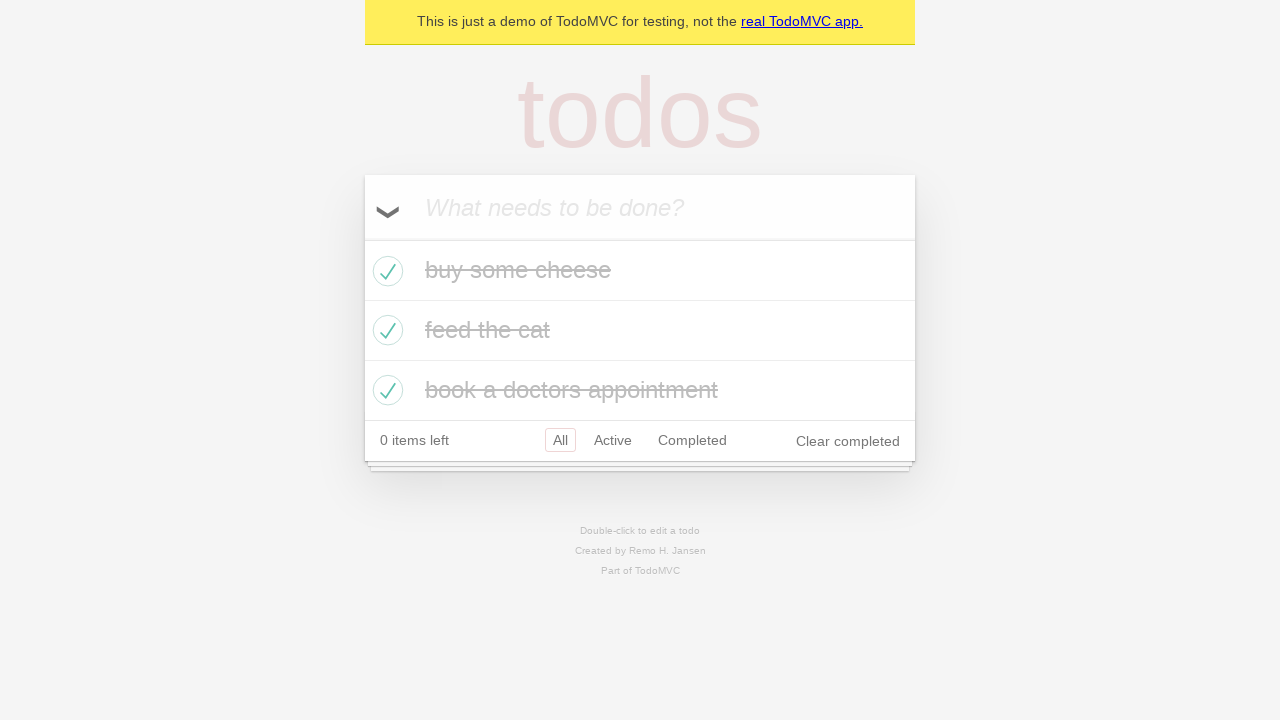

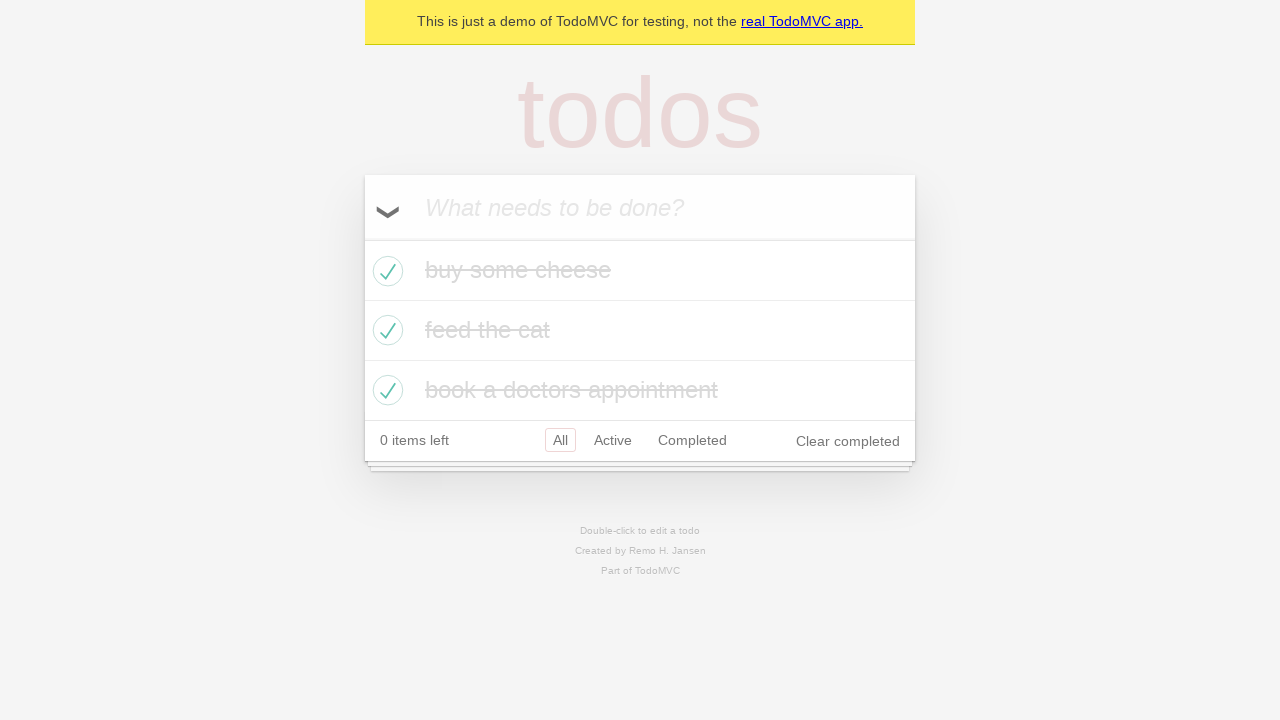